Tests the complete e-commerce ordering flow on Demoblaze: navigating to laptops section, adding products to cart, removing one item, filling out the order form with payment details, and completing the purchase.

Starting URL: https://www.demoblaze.com

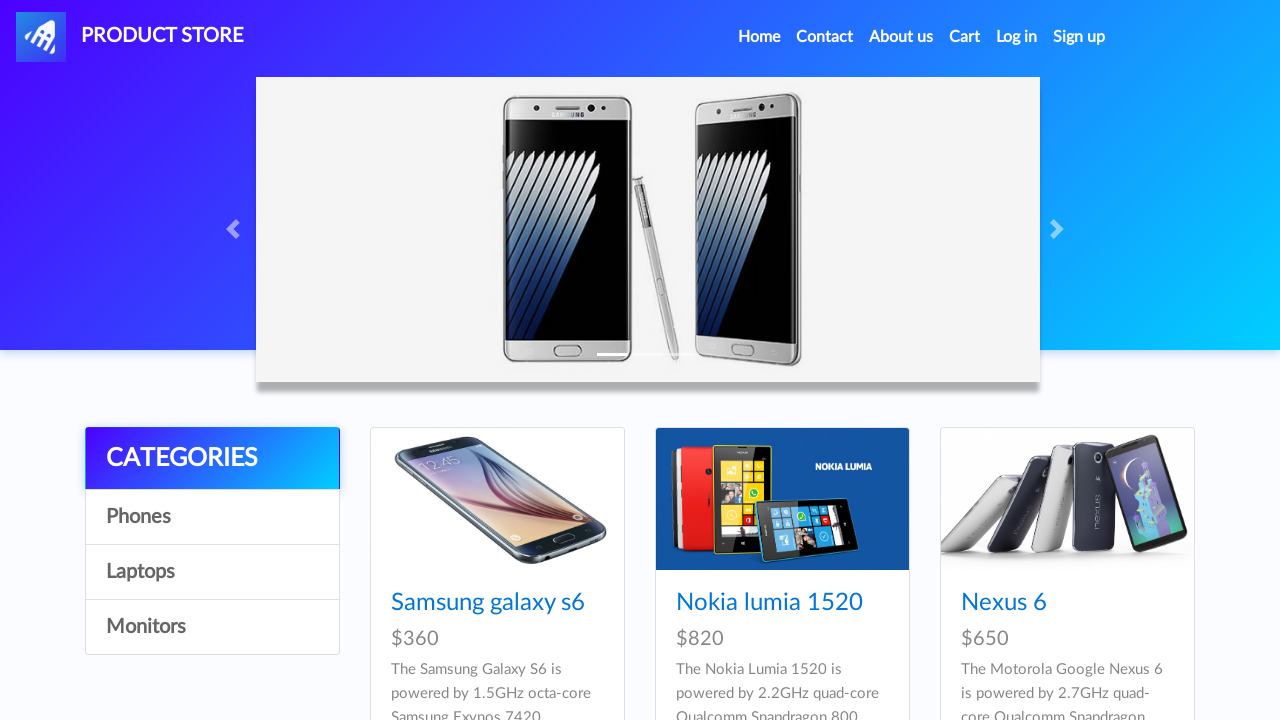

Waited for Laptops category selector to load
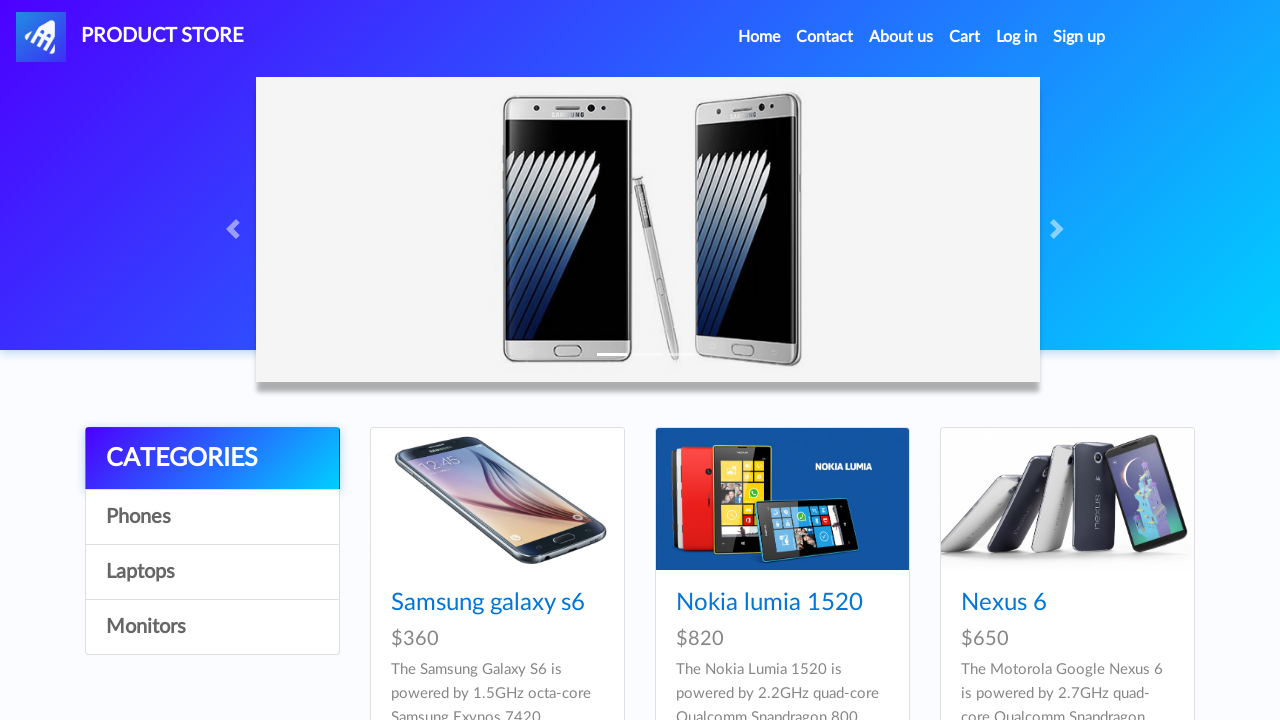

Clicked on Laptops category at (212, 572) on a#itemc:has-text('Laptops')
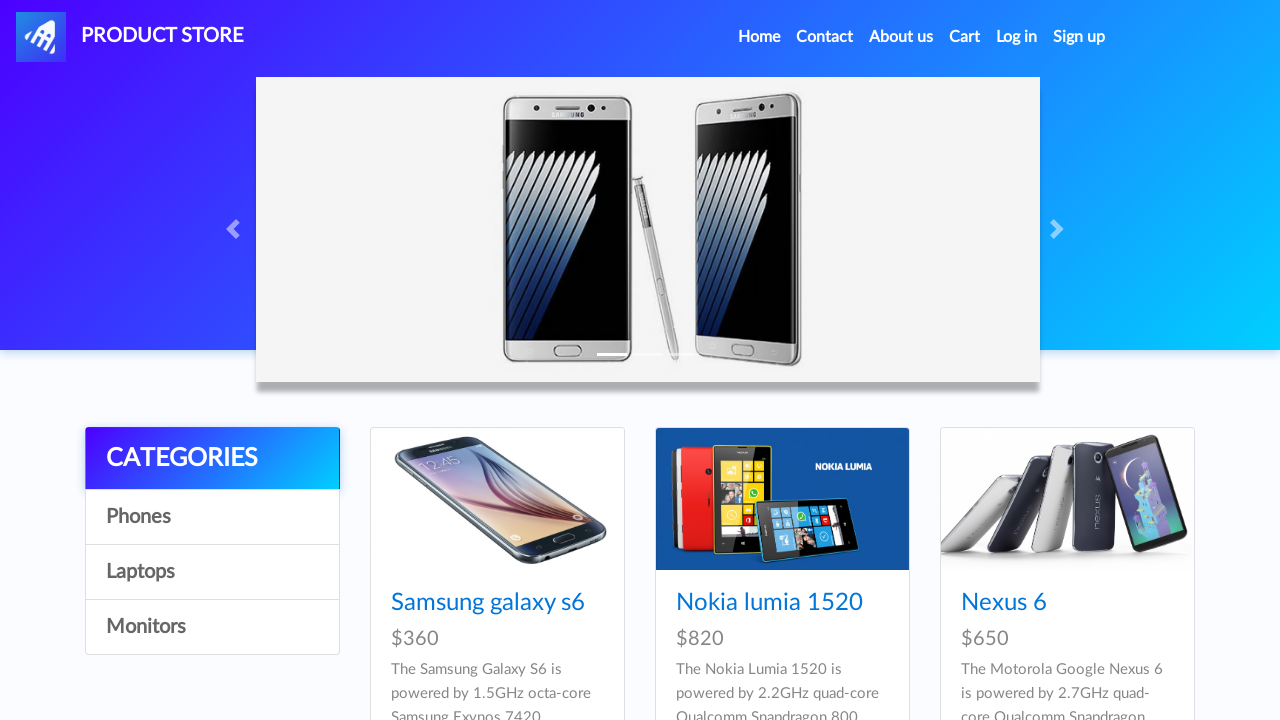

Waited for laptop products to load
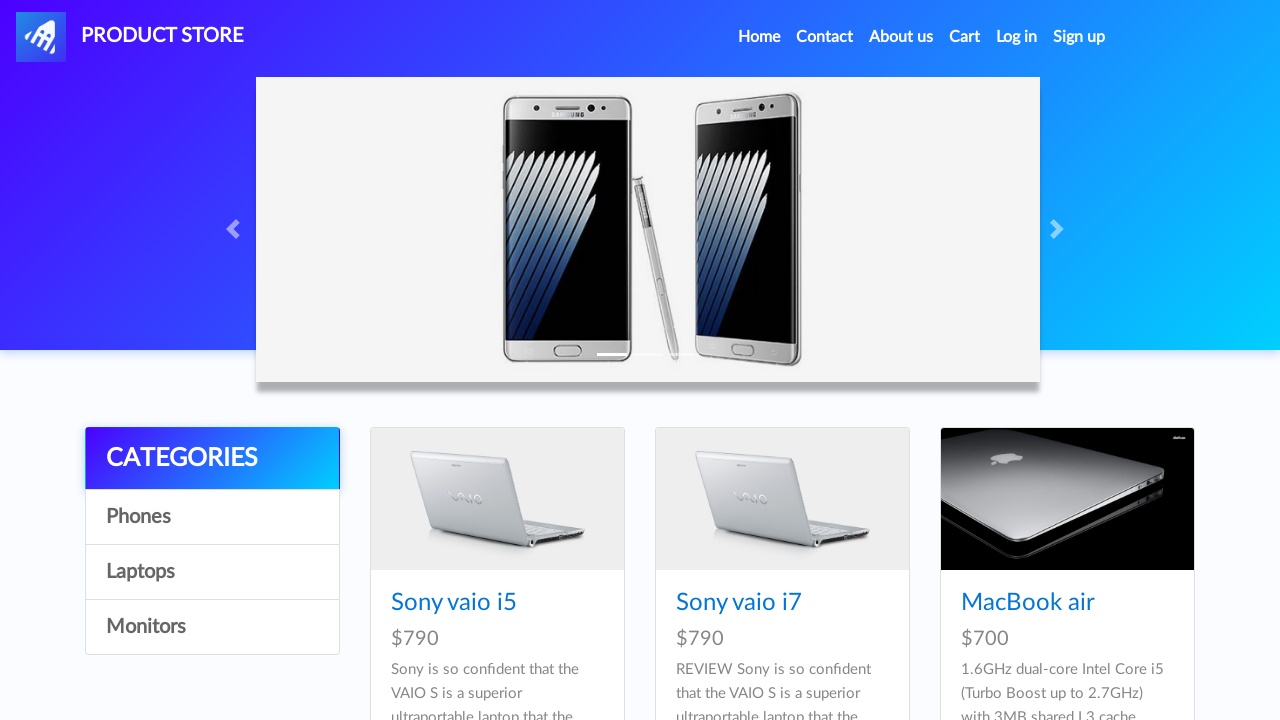

Clicked on Sony vaio i5 laptop product at (454, 603) on a:has-text('Sony vaio i5')
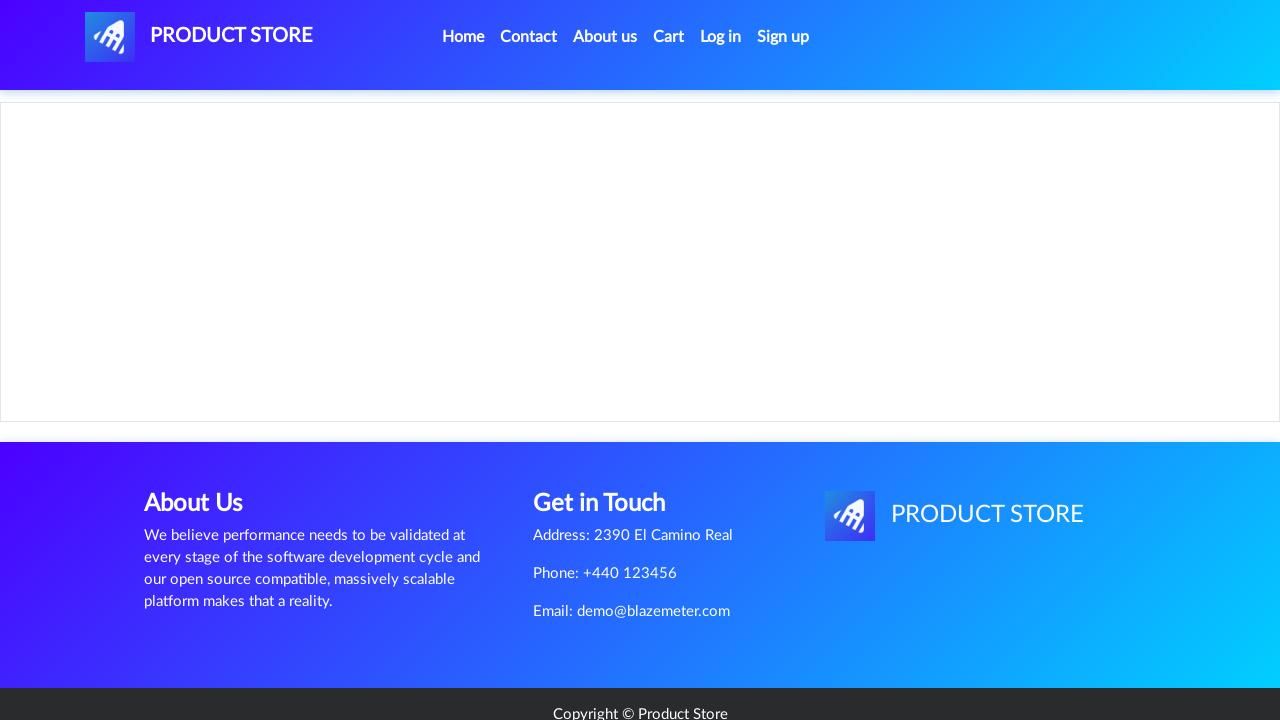

Waited for Add to cart button to appear
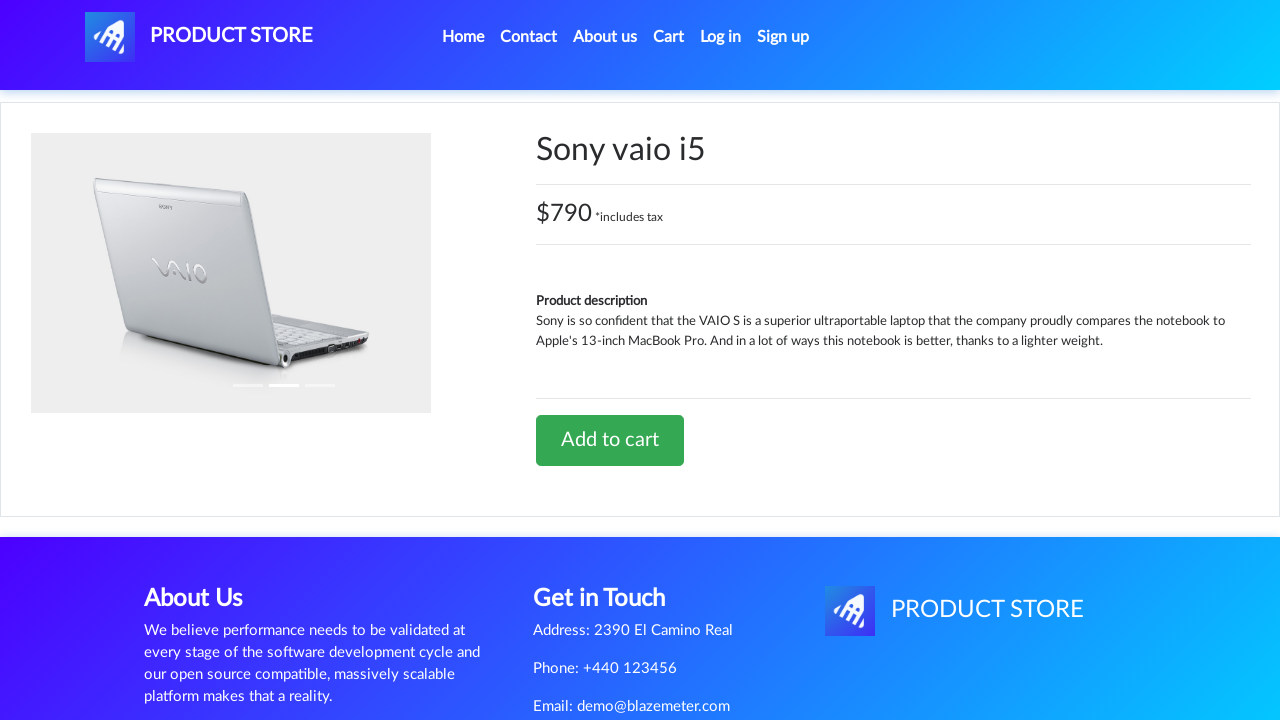

Clicked Add to cart button for Sony vaio i5 at (610, 440) on a.btn.btn-success.btn-lg
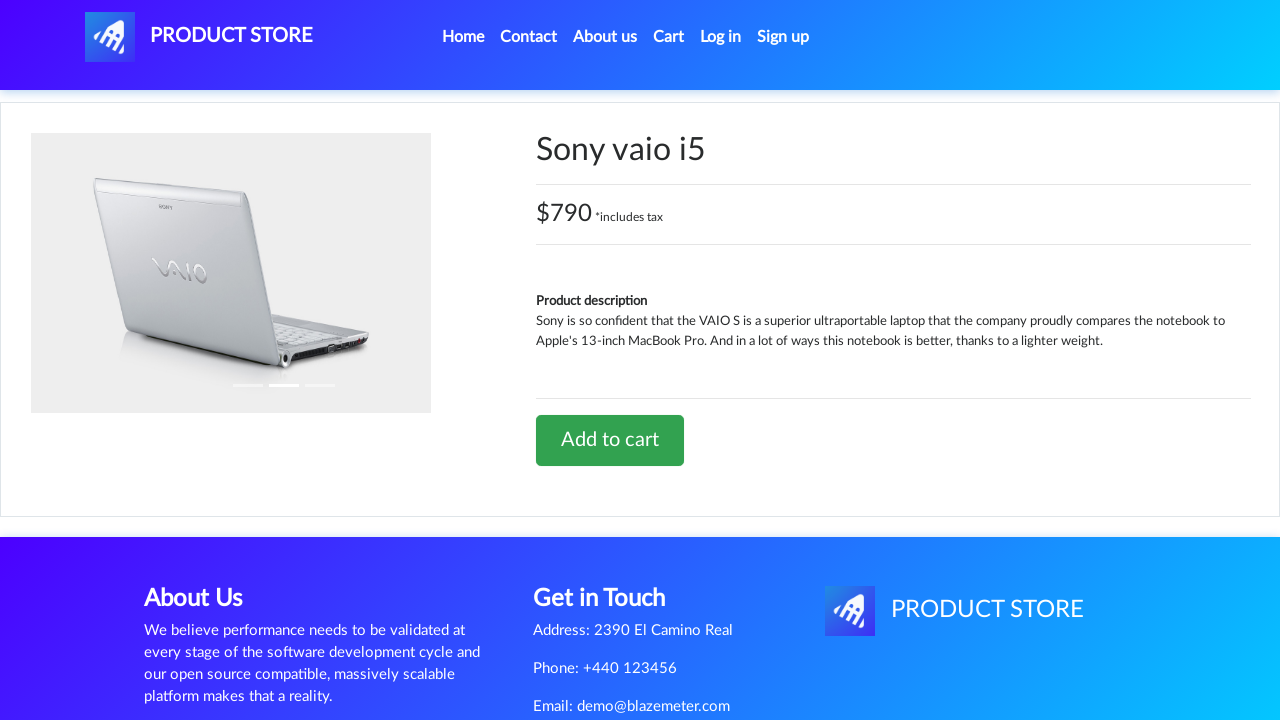

Set up dialog handler to accept alerts
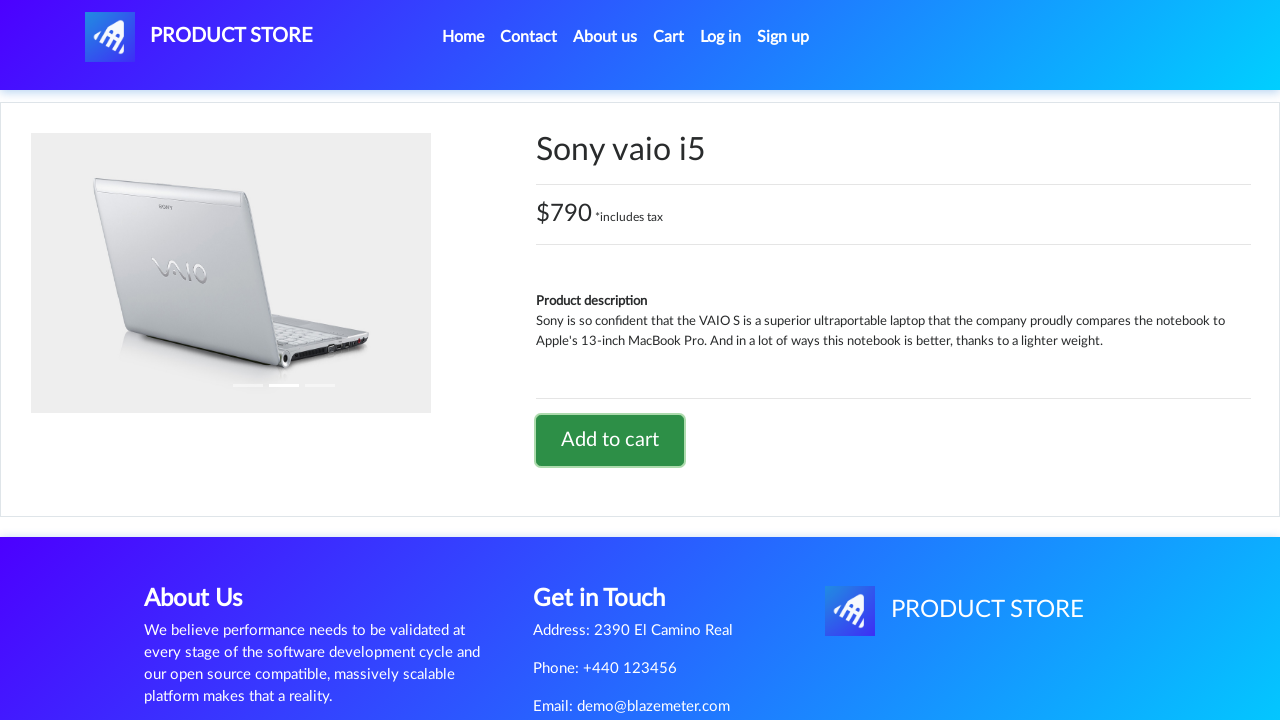

Waited for alert dialog to be processed
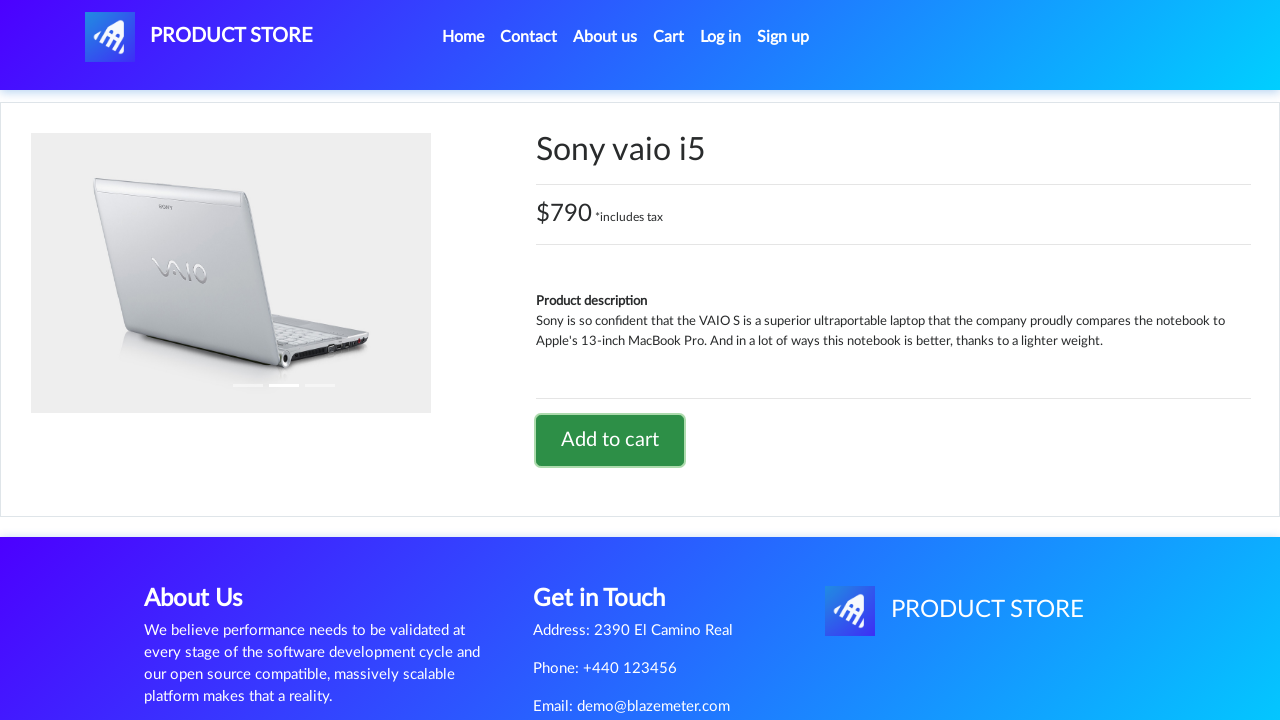

Navigated to Demoblaze home page
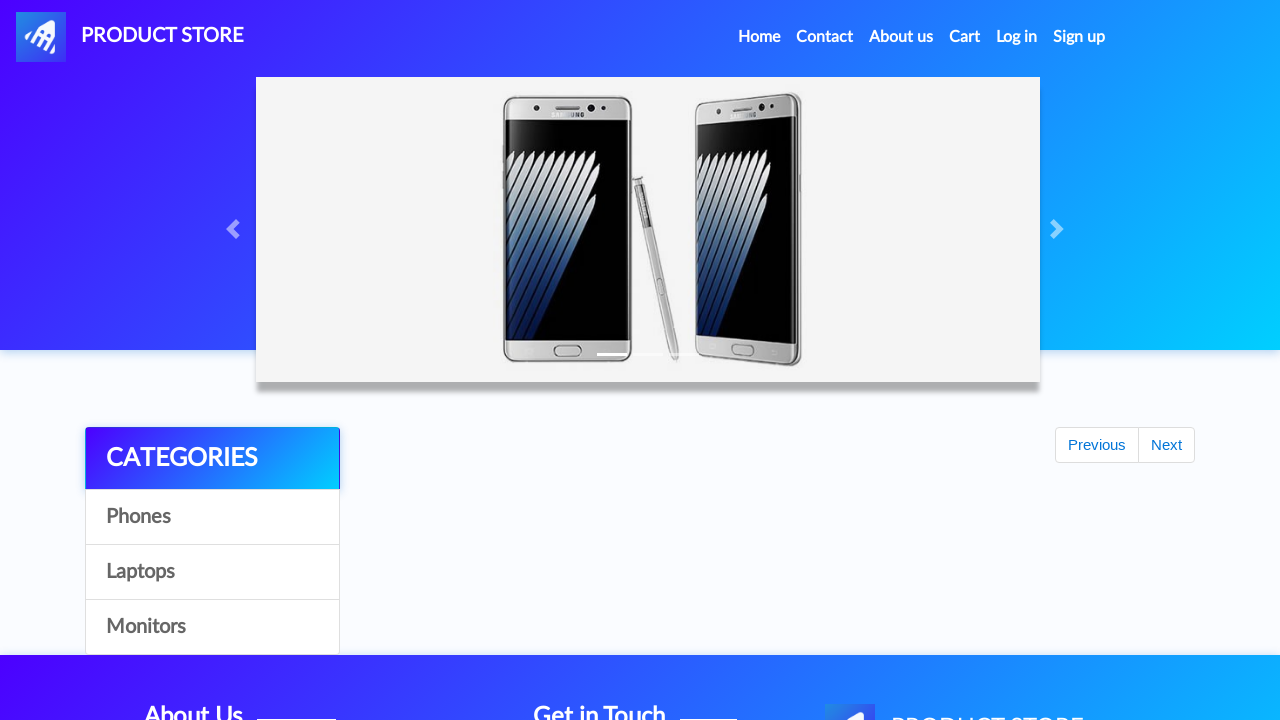

Waited for Laptops category to load on home page
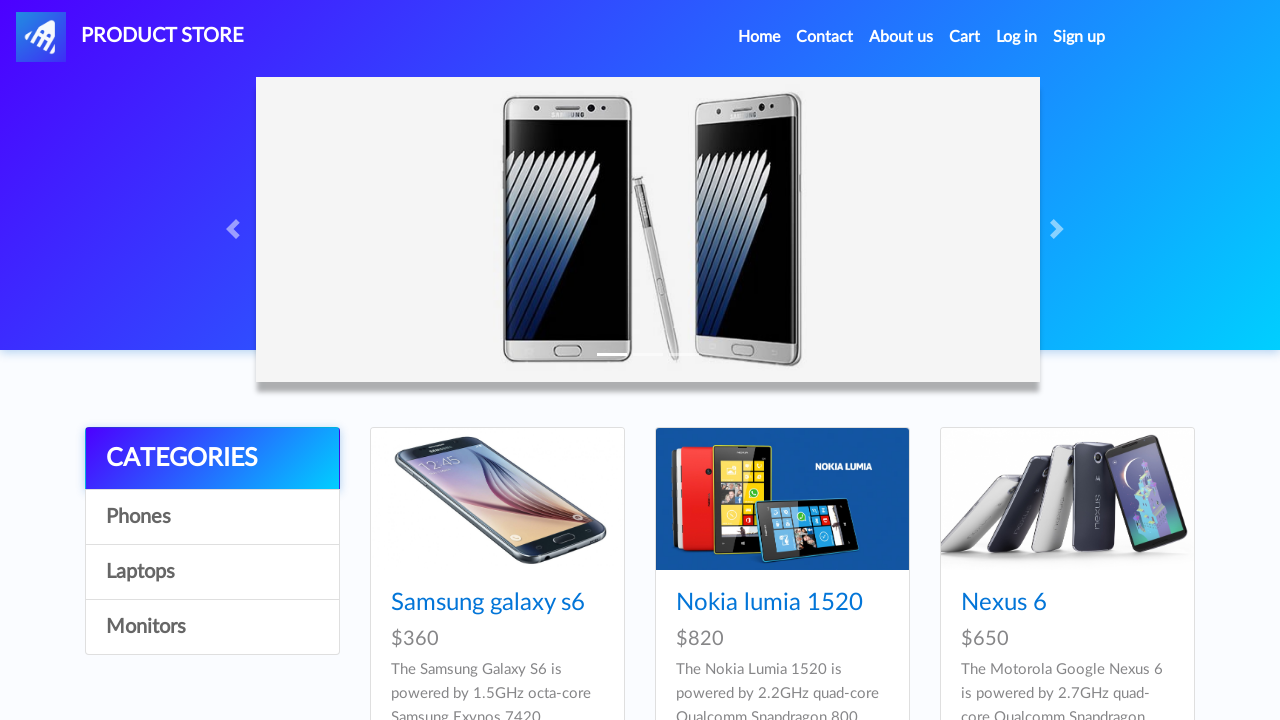

Clicked on Laptops category again at (212, 572) on a#itemc:has-text('Laptops')
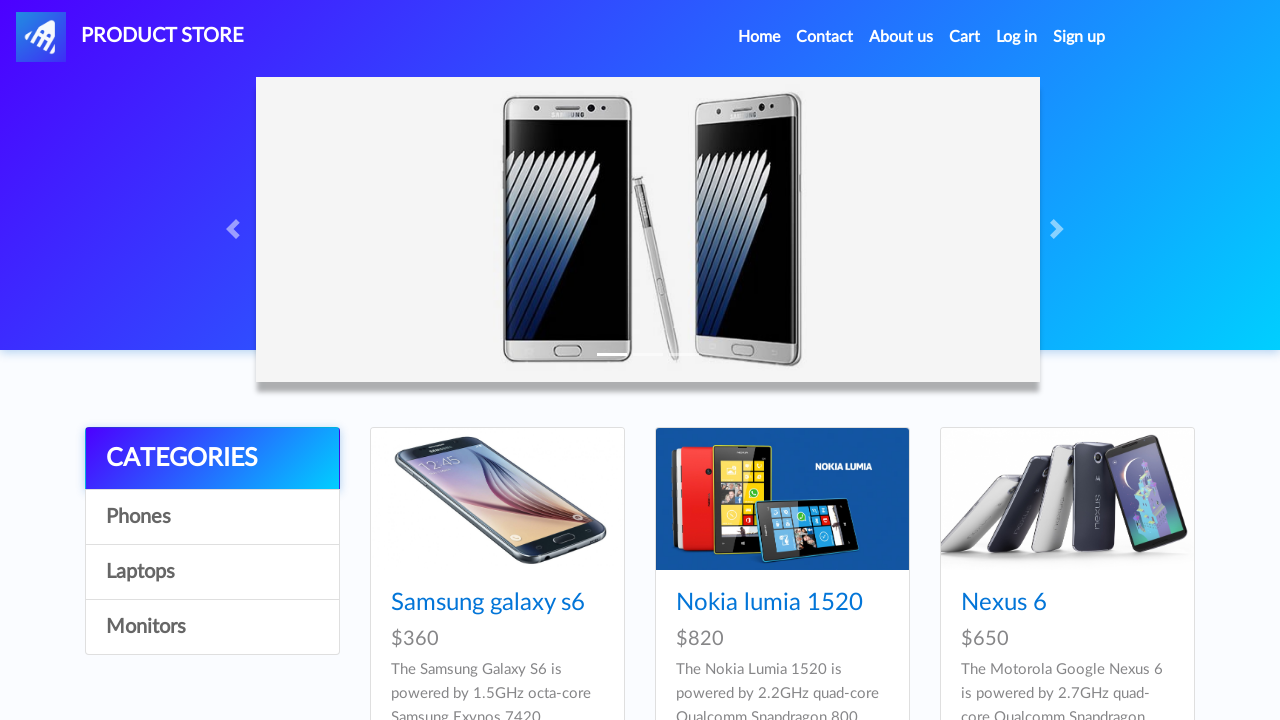

Waited for laptop products to load
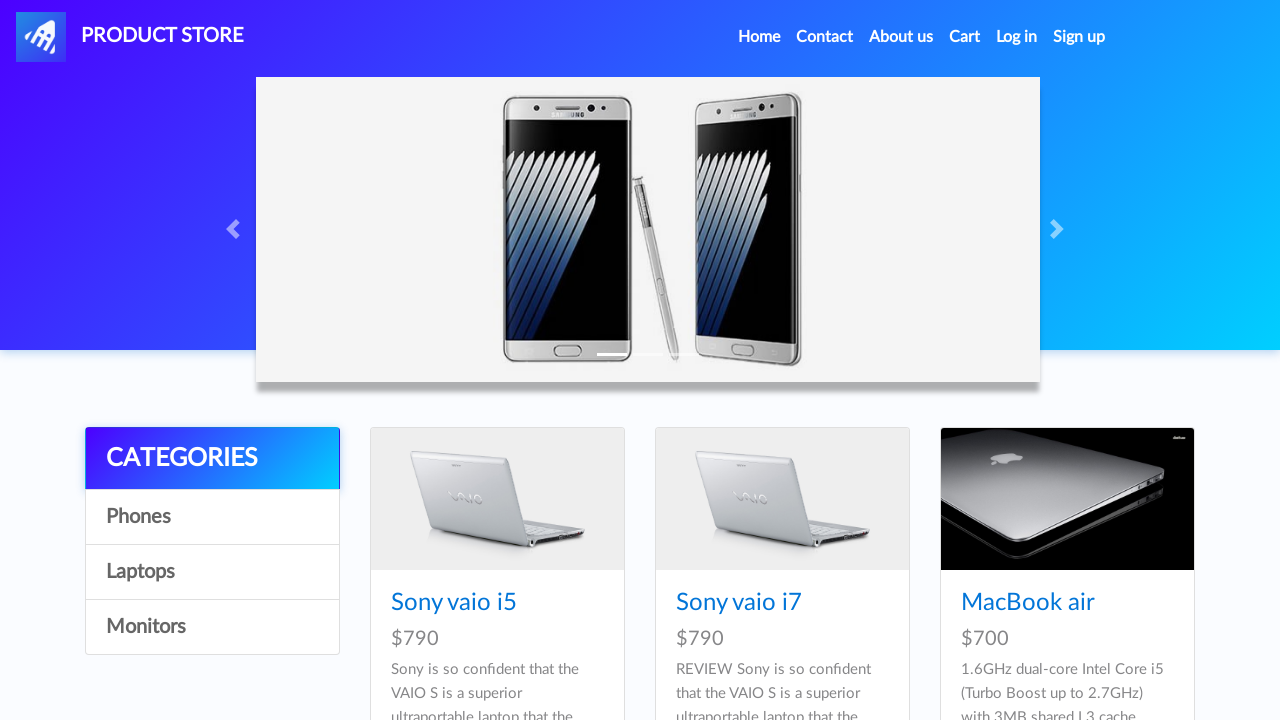

Clicked on Dell i7 8gb laptop product at (448, 361) on a:has-text('Dell i7 8gb')
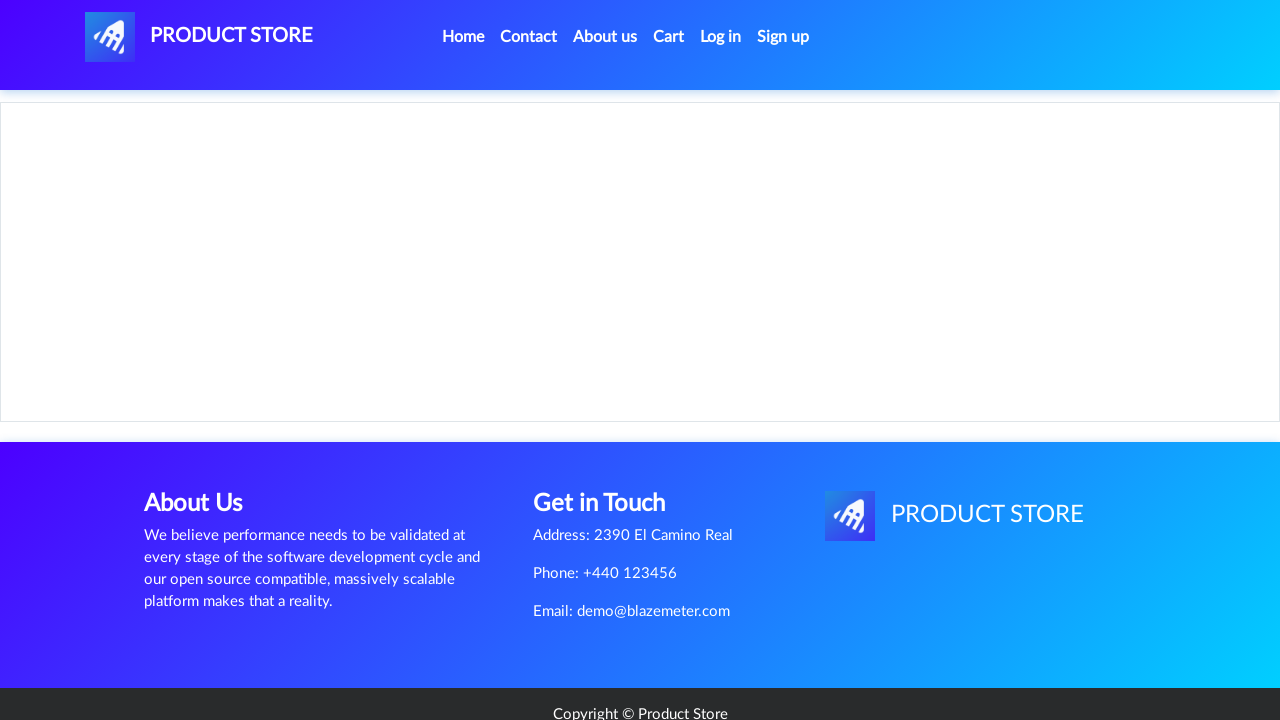

Waited for Add to cart button for Dell laptop
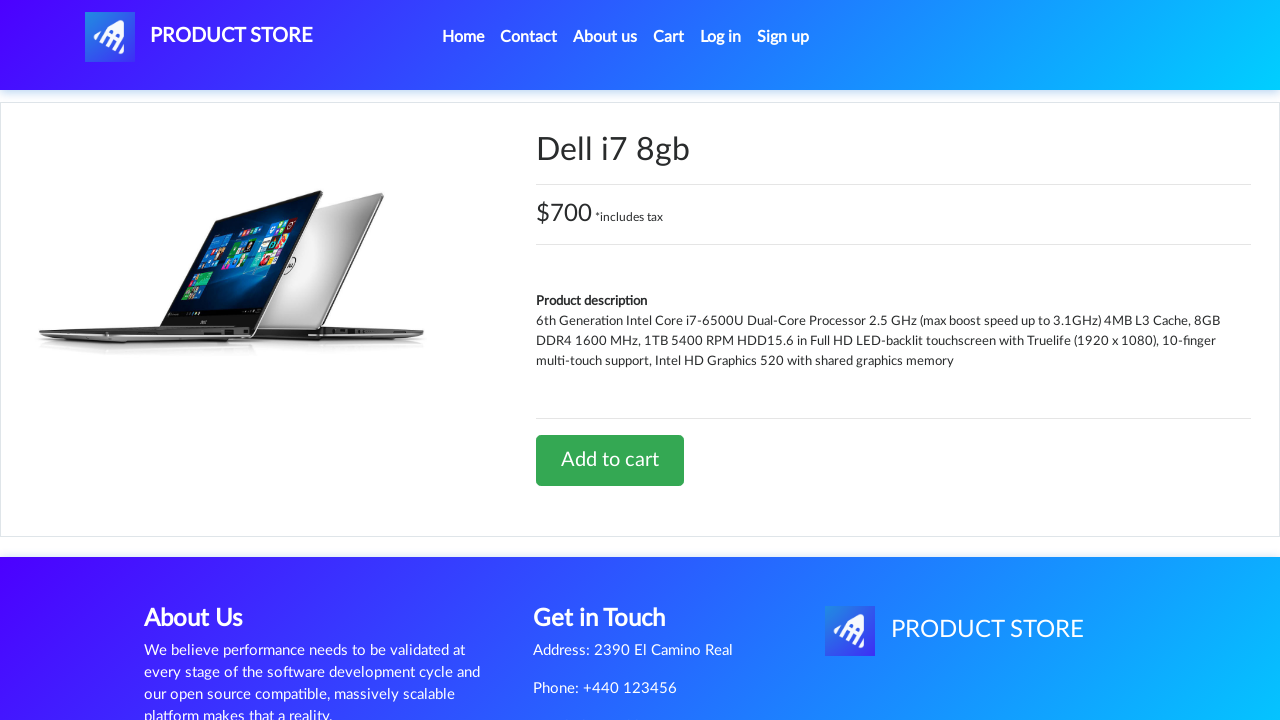

Clicked Add to cart button for Dell i7 8gb at (610, 460) on a.btn.btn-success.btn-lg
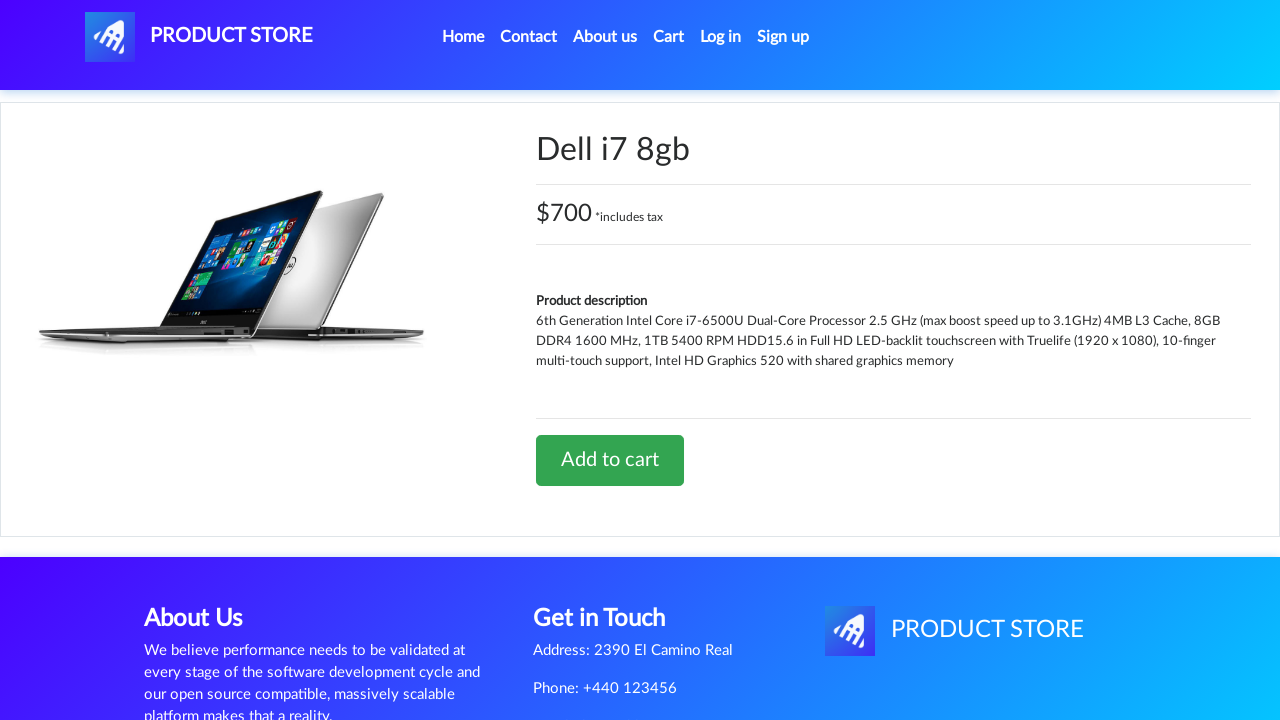

Waited for confirmation alert after adding Dell to cart
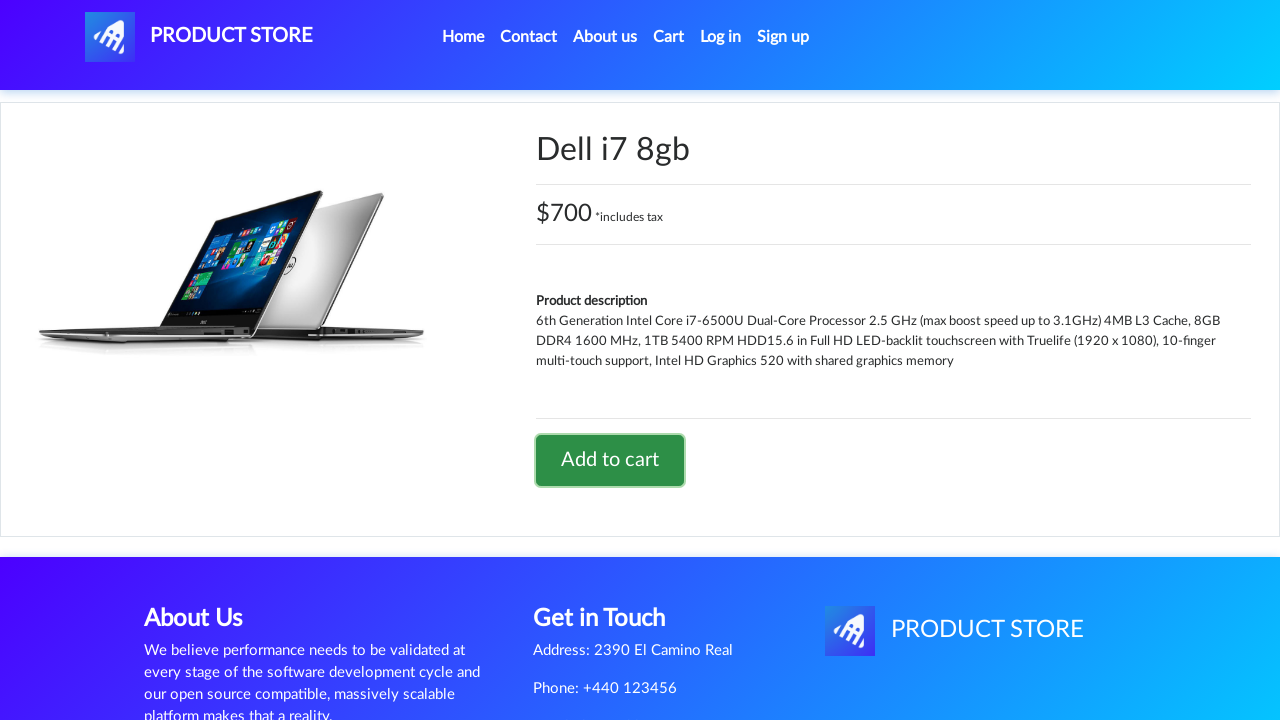

Waited for cart button to be available
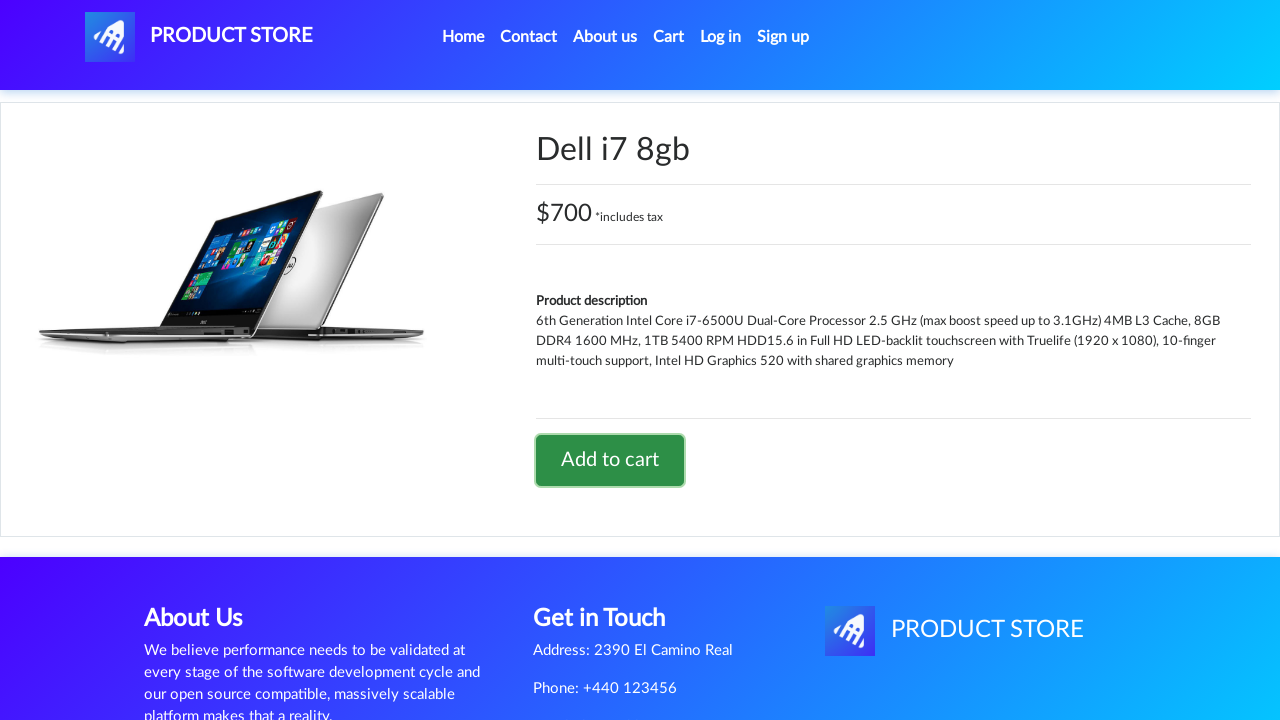

Clicked on cart button to view shopping cart at (669, 37) on #cartur
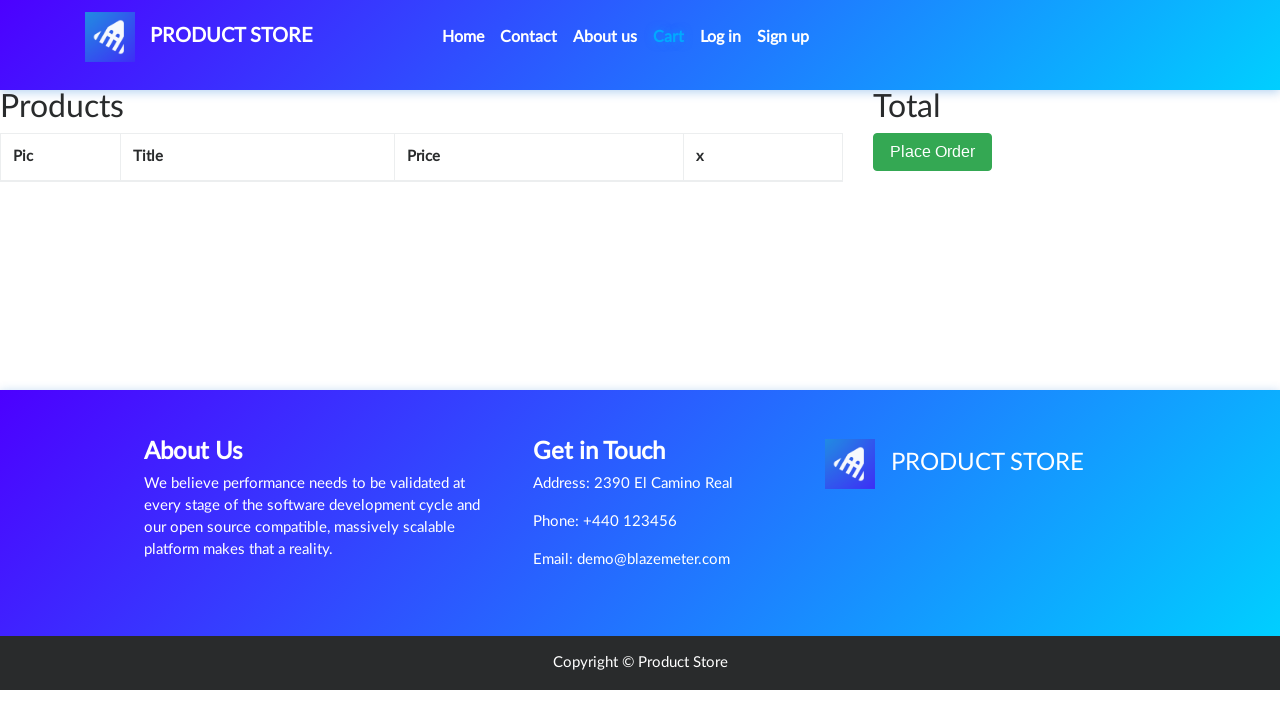

Waited for cart items to load
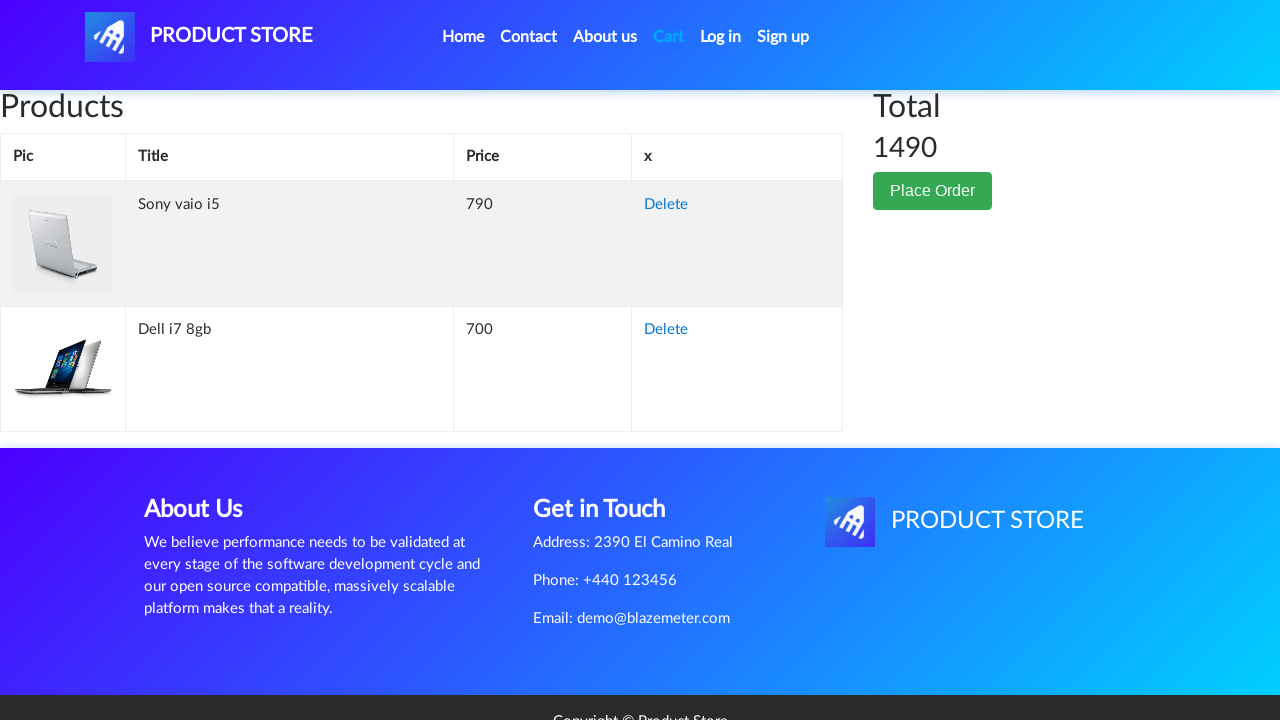

Waited for cart rendering to complete
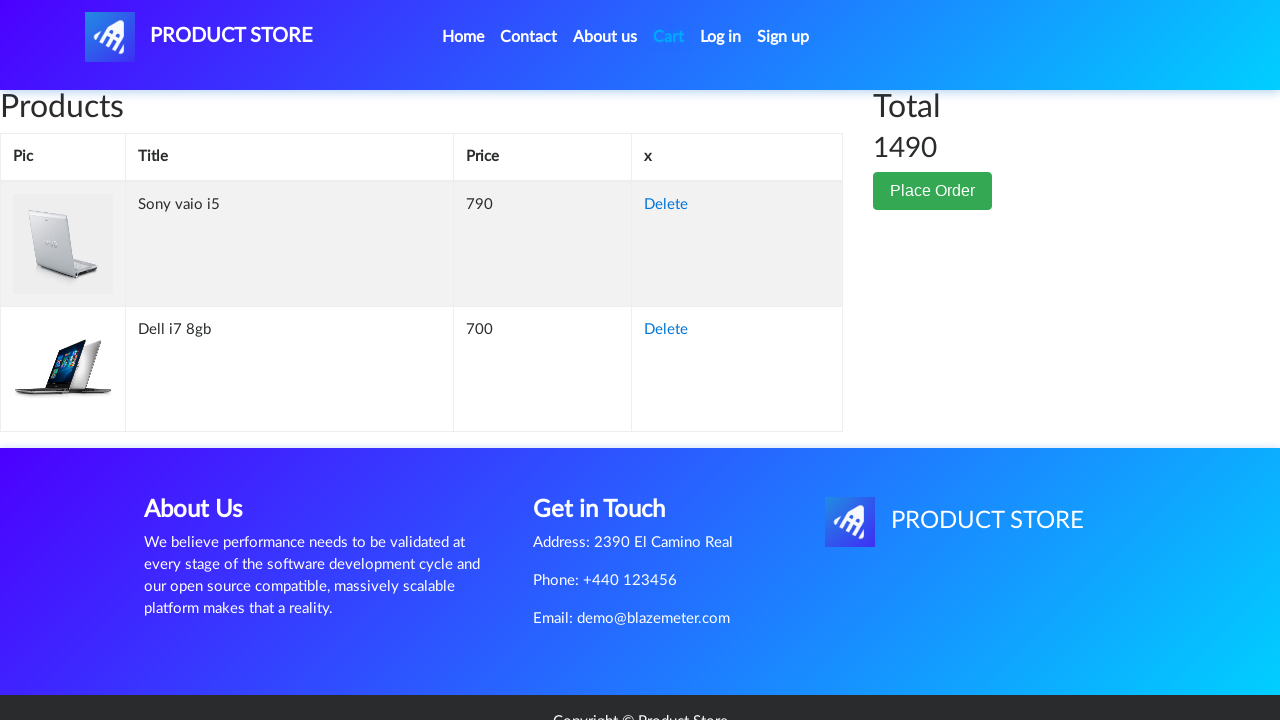

Located Dell i7 8gb row in cart table
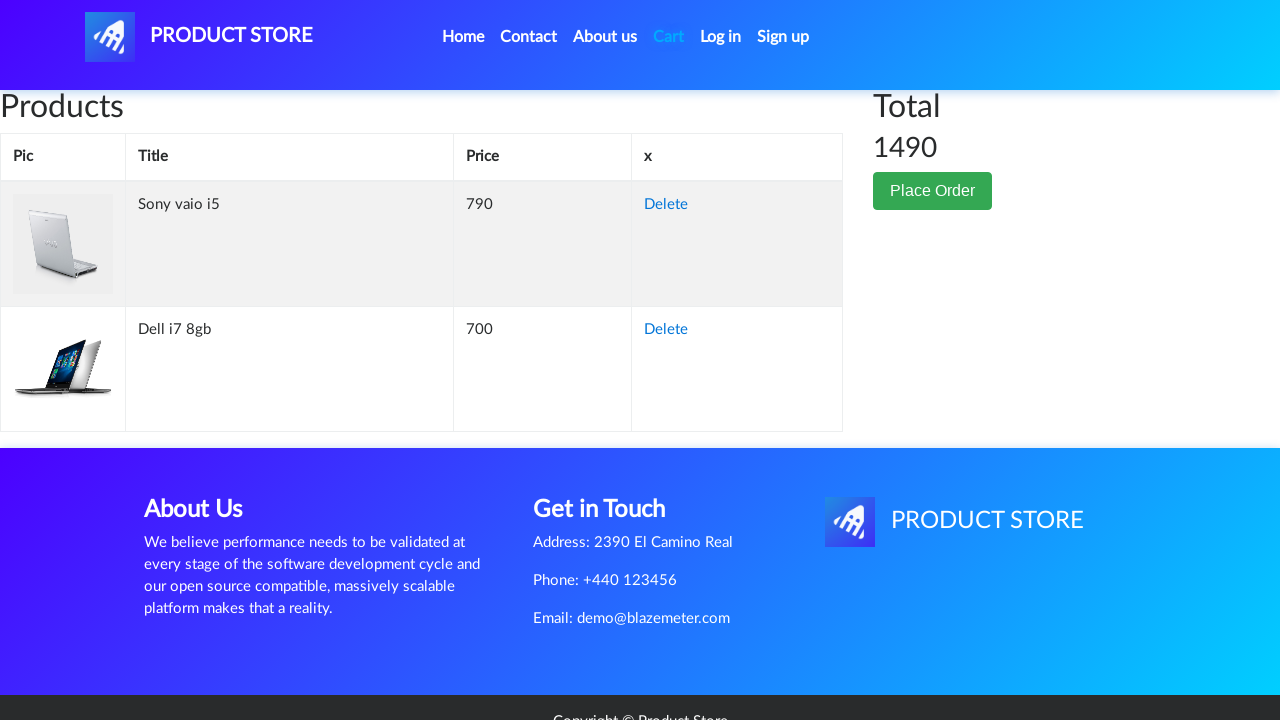

Clicked Delete button to remove Dell i7 8gb from cart at (666, 330) on tbody#tbodyid tr >> internal:has-text="Dell i7 8gb"i >> a:has-text('Delete')
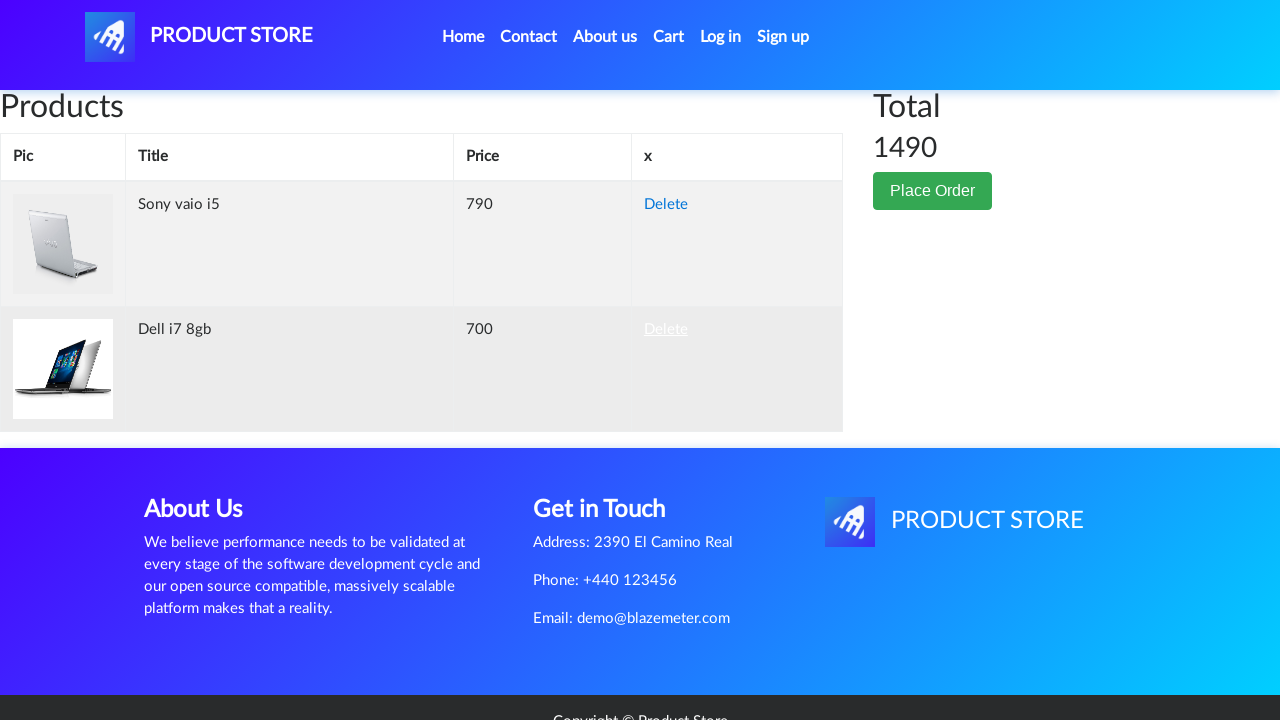

Waited for cart update after deletion
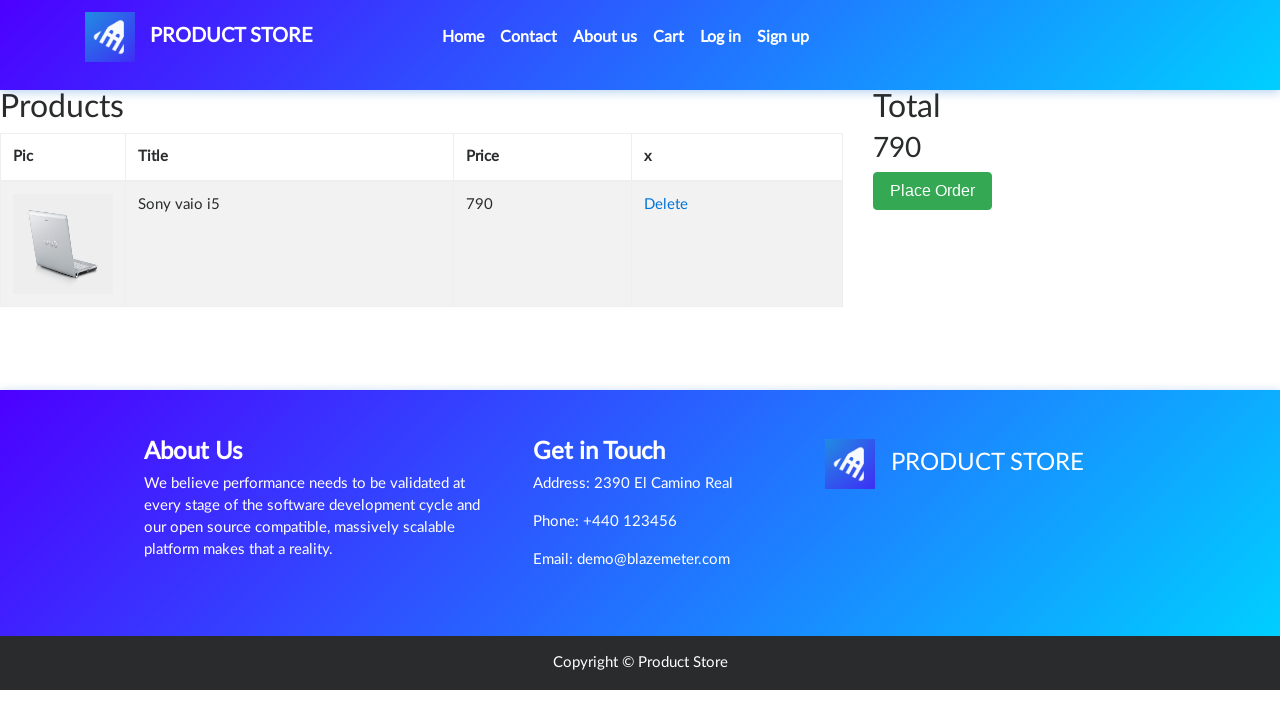

Waited for Place Order button to appear
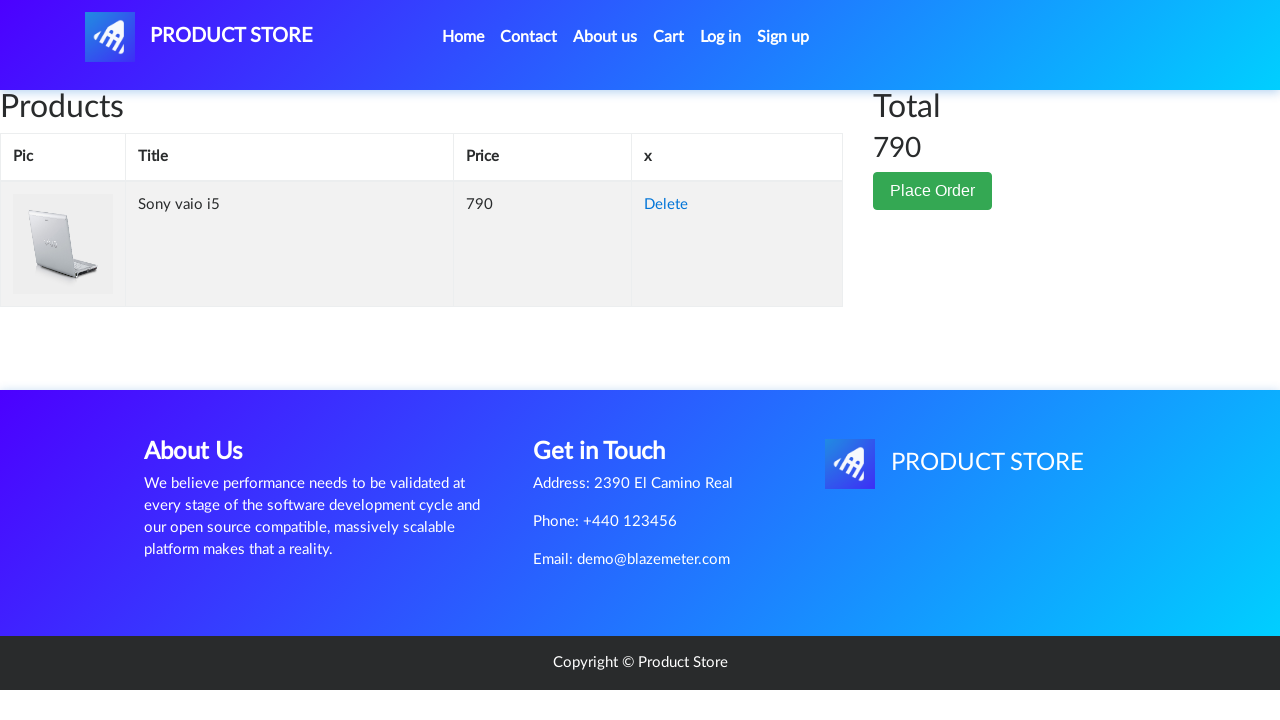

Clicked Place Order button to open order form at (933, 191) on button.btn.btn-success
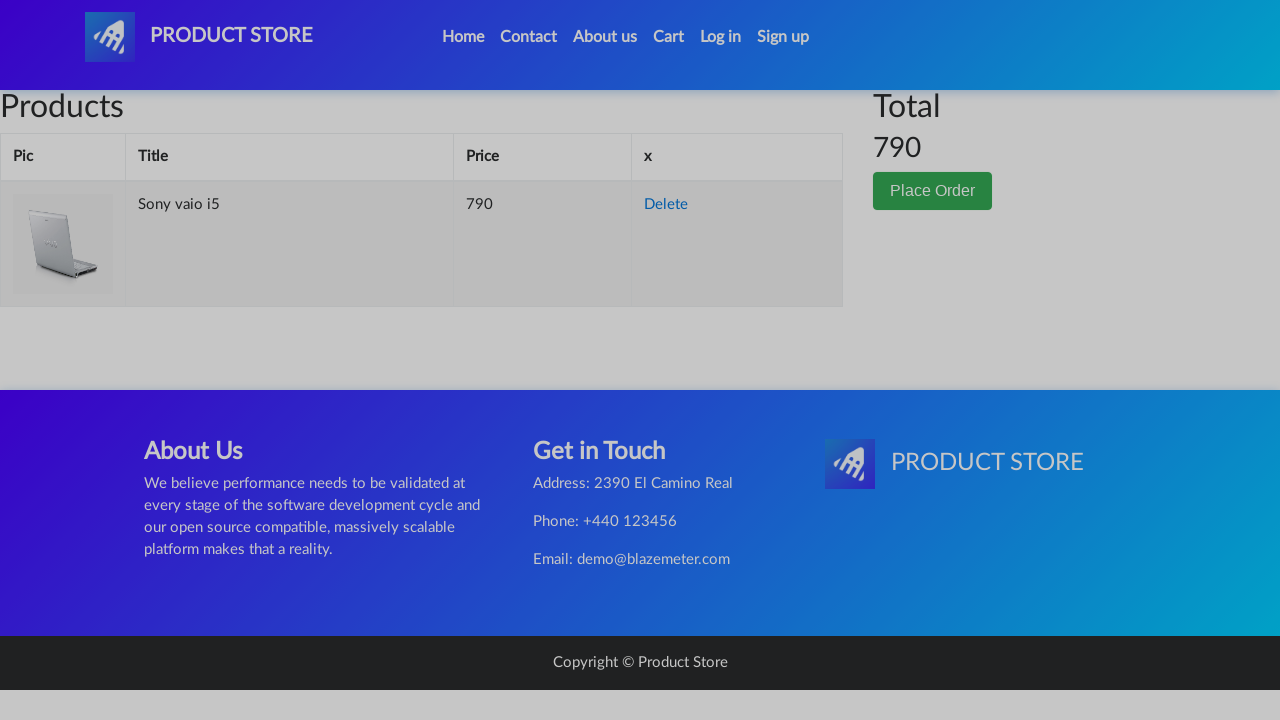

Waited for order form to load
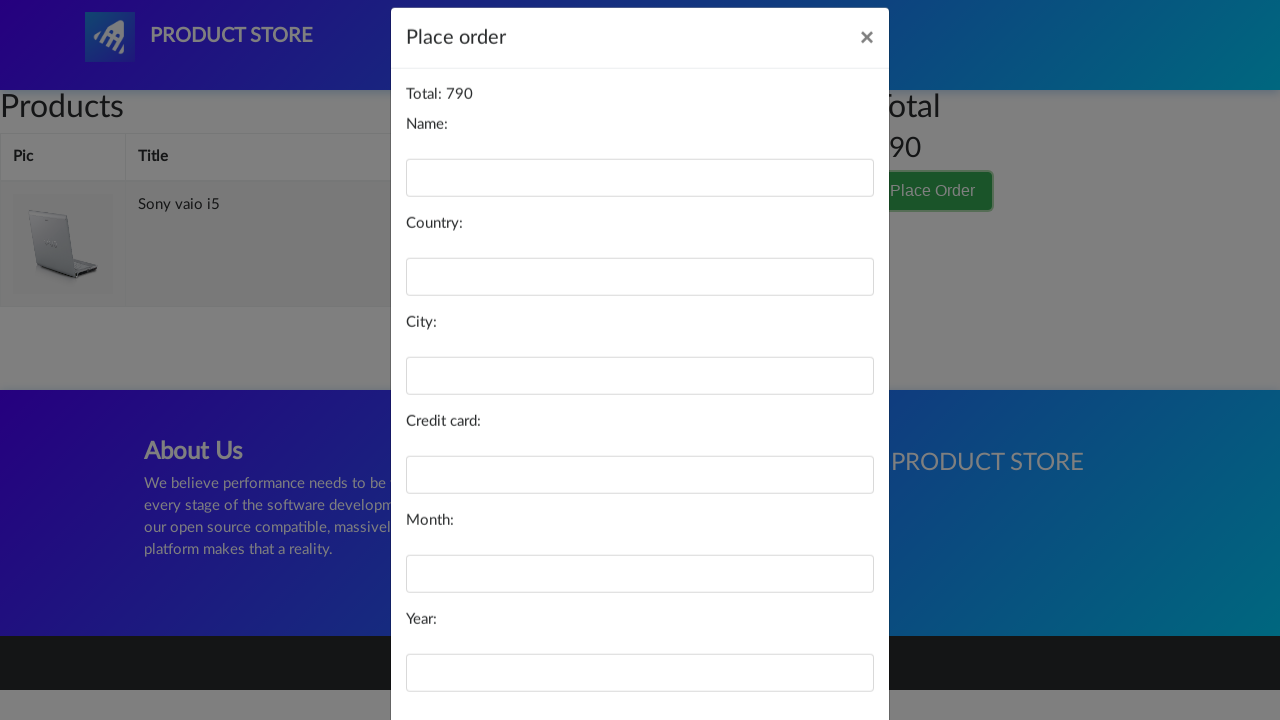

Filled in customer name: Maria Garcia on #name
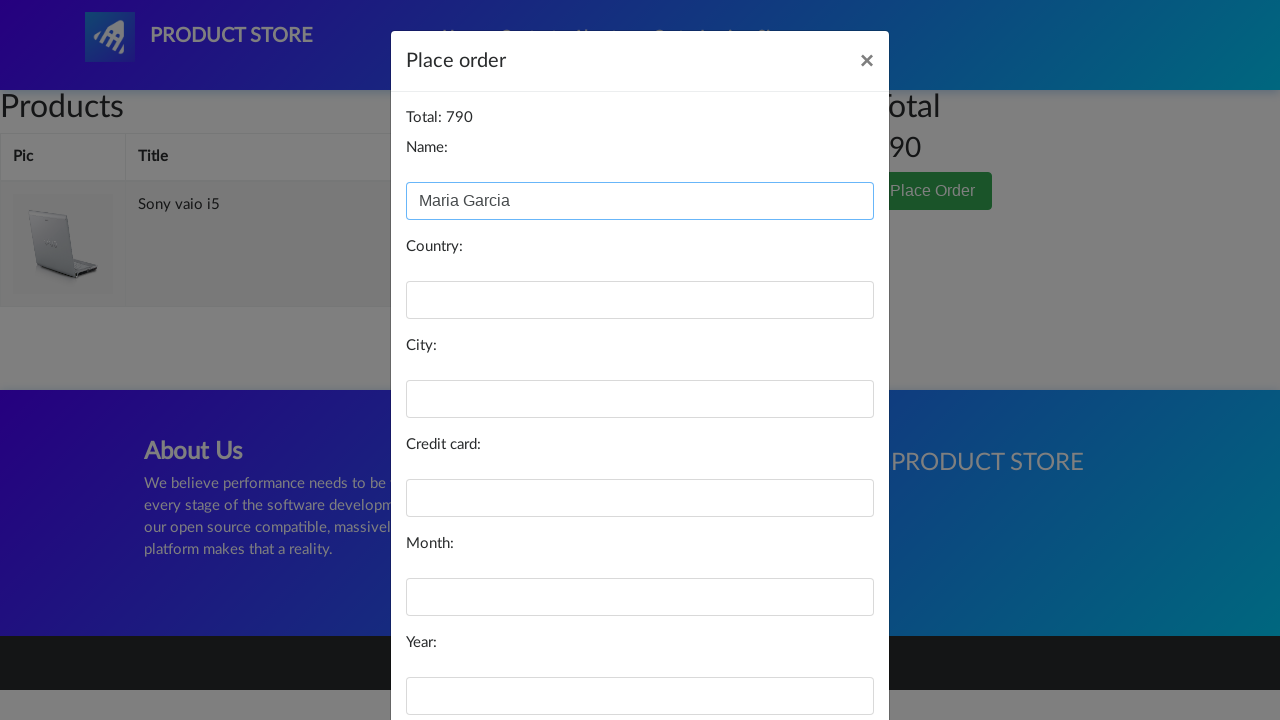

Filled in country: Mexico on #country
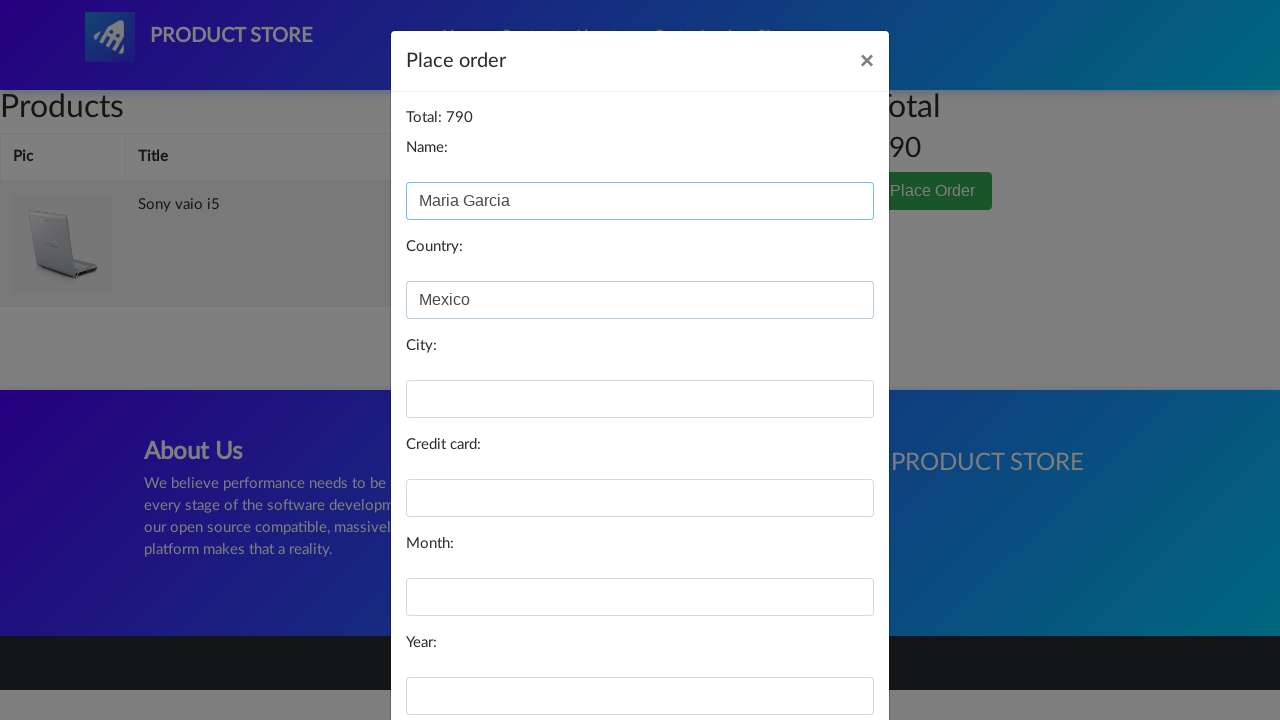

Filled in city: Mexico City on #city
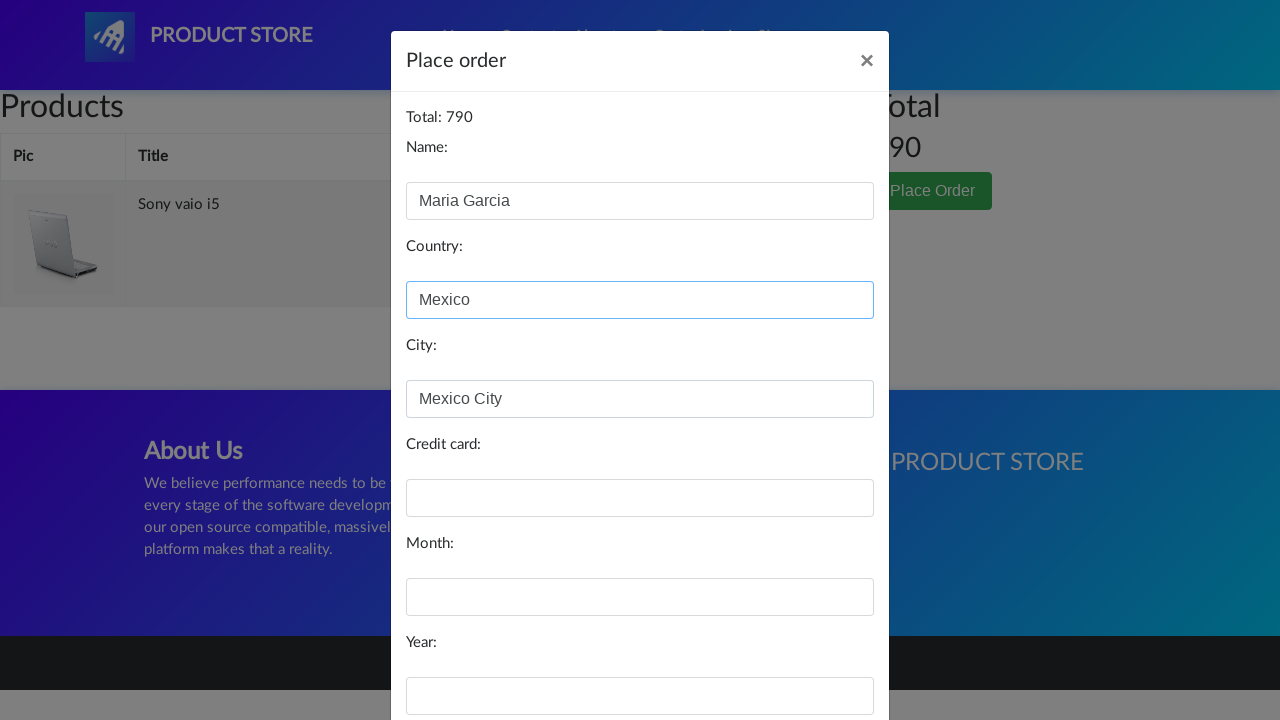

Filled in credit card number on #card
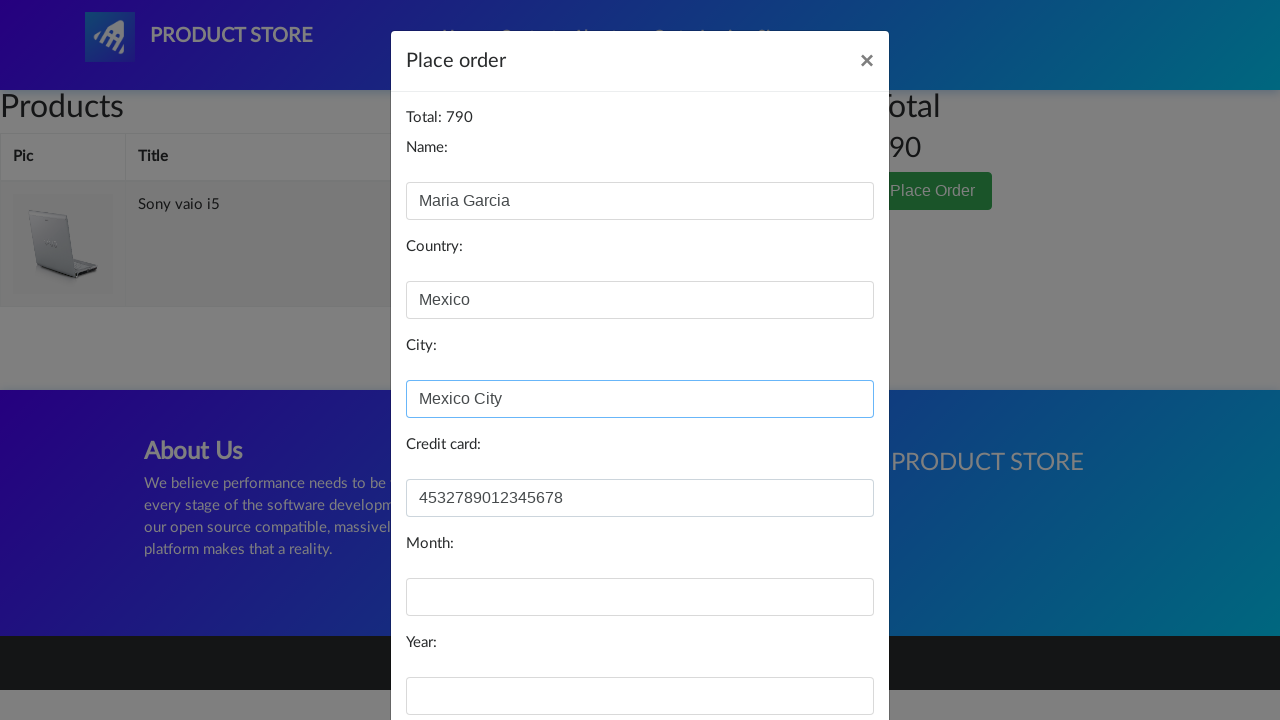

Filled in expiration month: March on #month
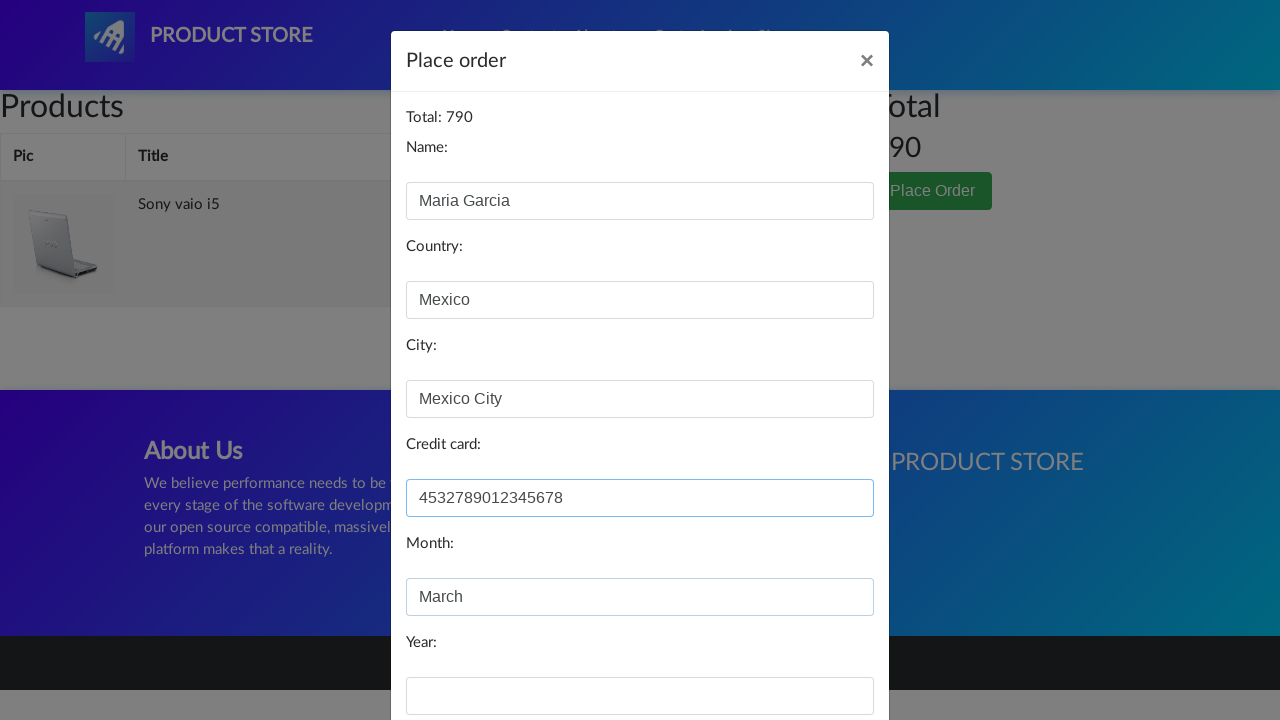

Filled in expiration year: 2025 on #year
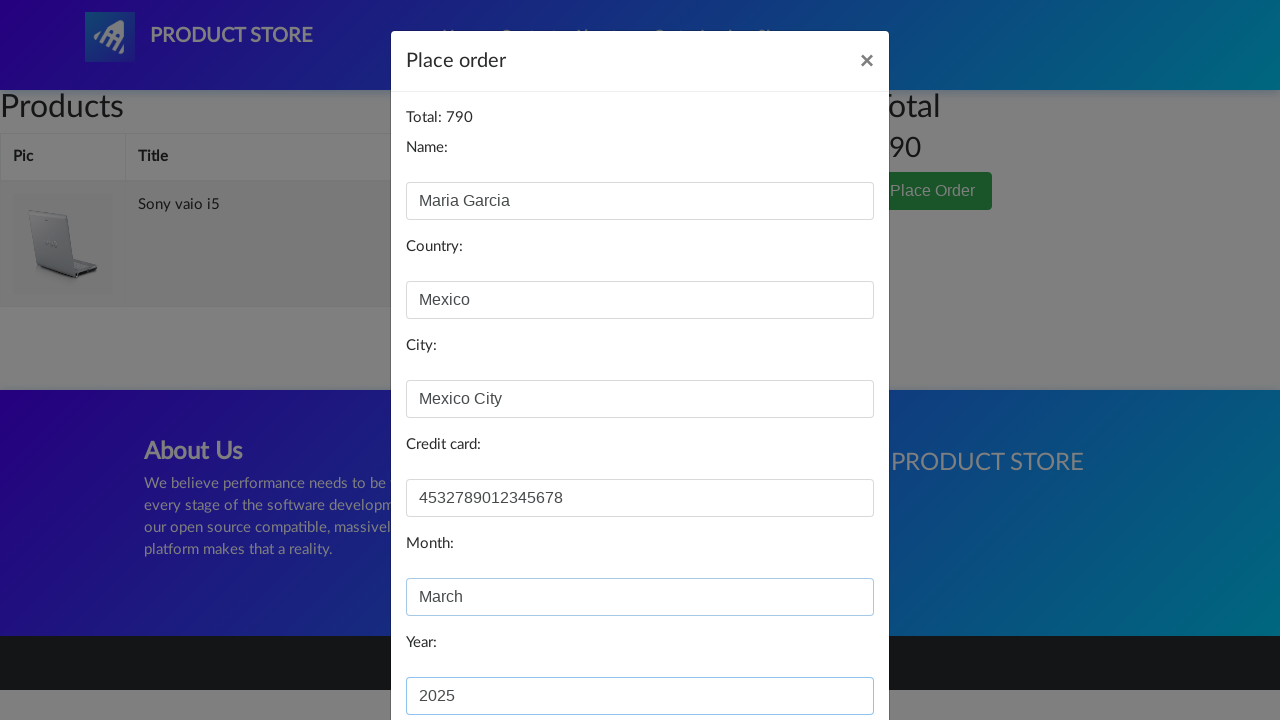

Clicked Purchase button to complete the order at (823, 655) on button.btn.btn-primary[onclick*='purchaseOrder']
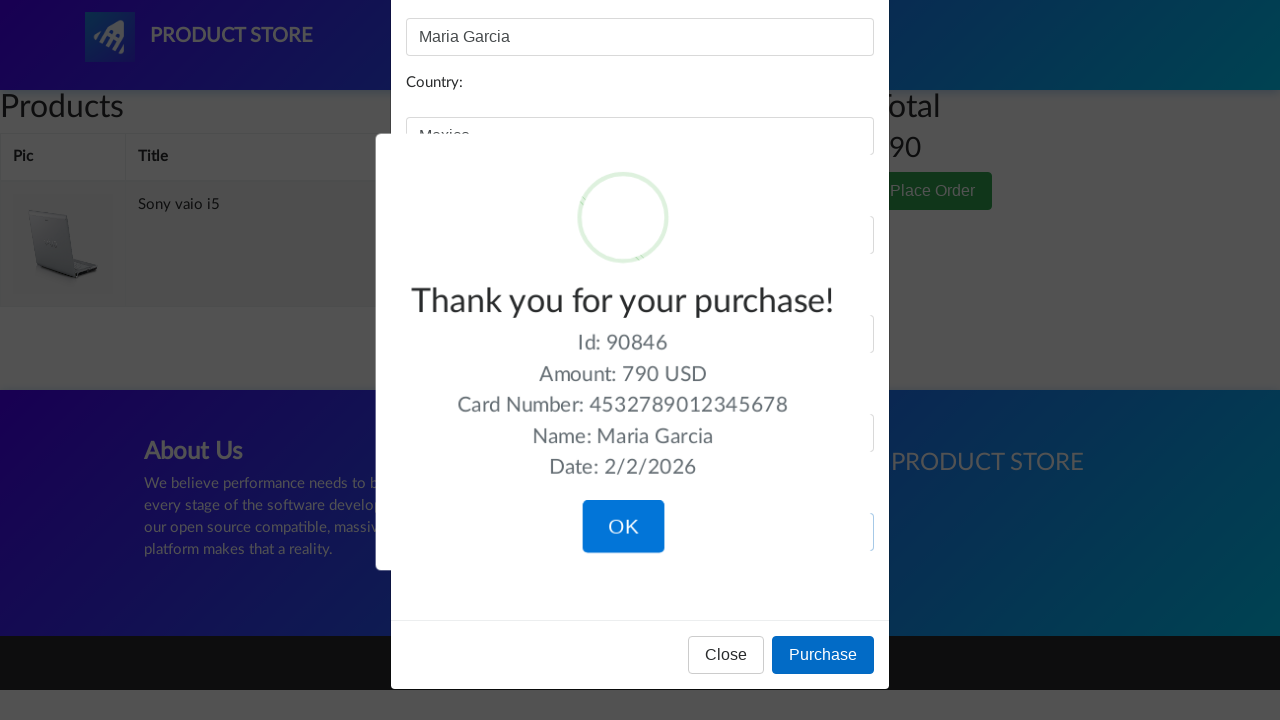

Waited for order confirmation message to appear
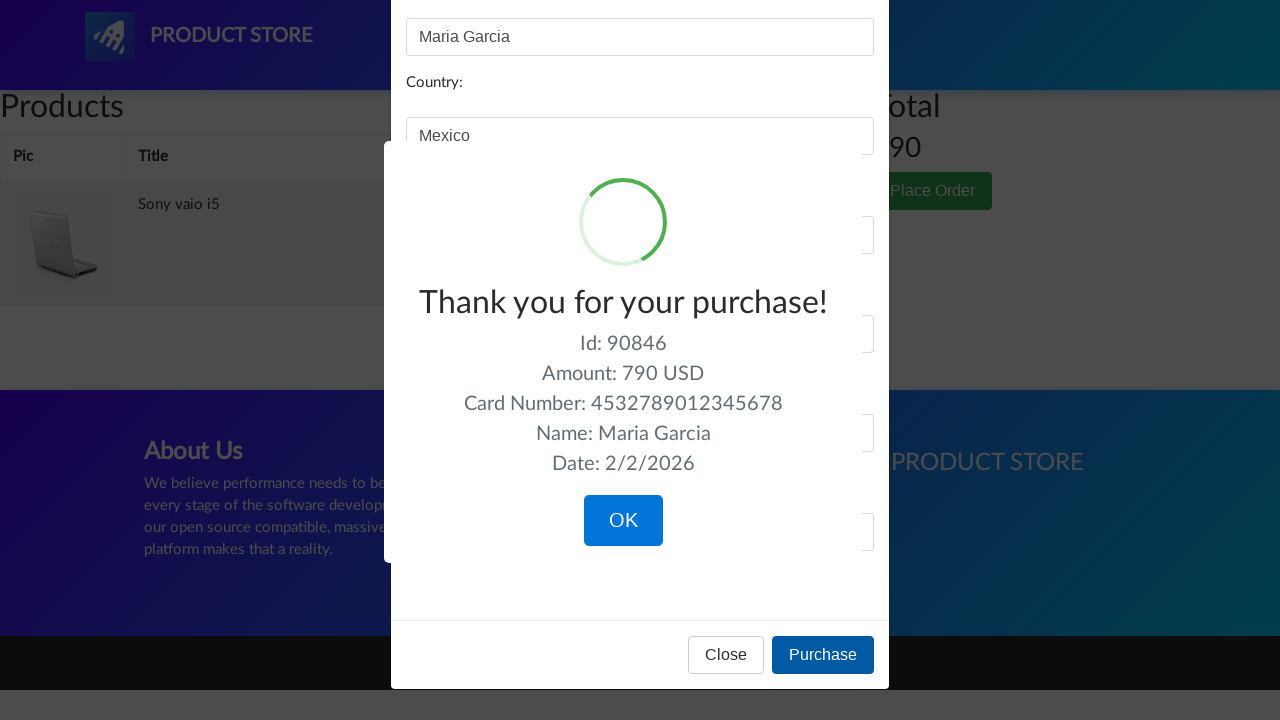

Clicked OK button to confirm successful purchase at (623, 521) on button.confirm.btn.btn-lg.btn-primary
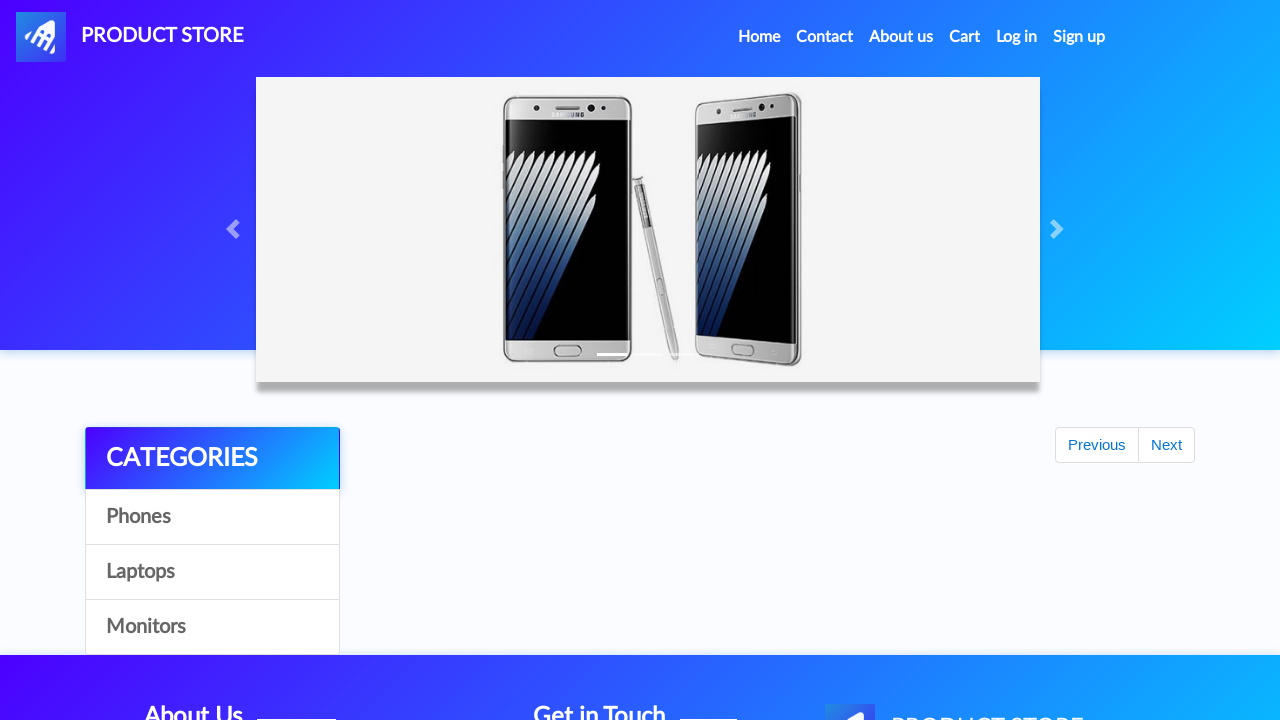

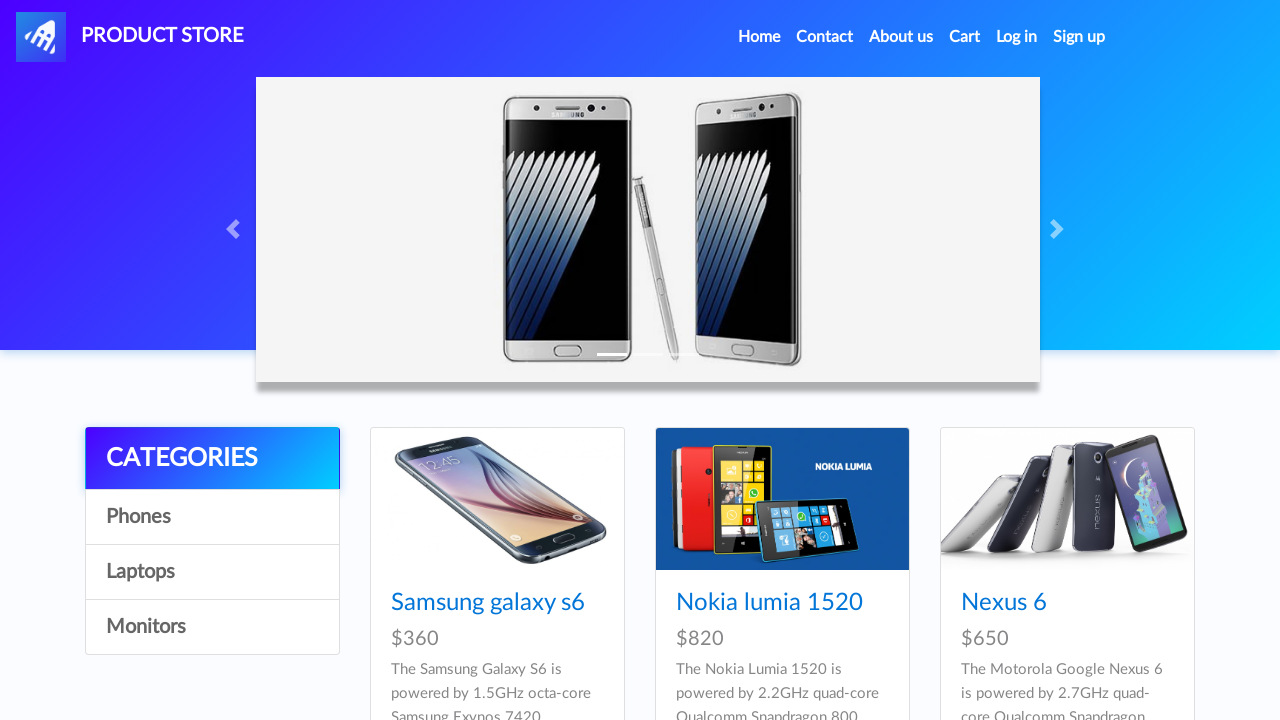